Navigates to an automation practice page and verifies a courses table is present with expected structure (rows and columns), then interacts with specific table cells to verify data is accessible.

Starting URL: https://rahulshettyacademy.com/AutomationPractice/

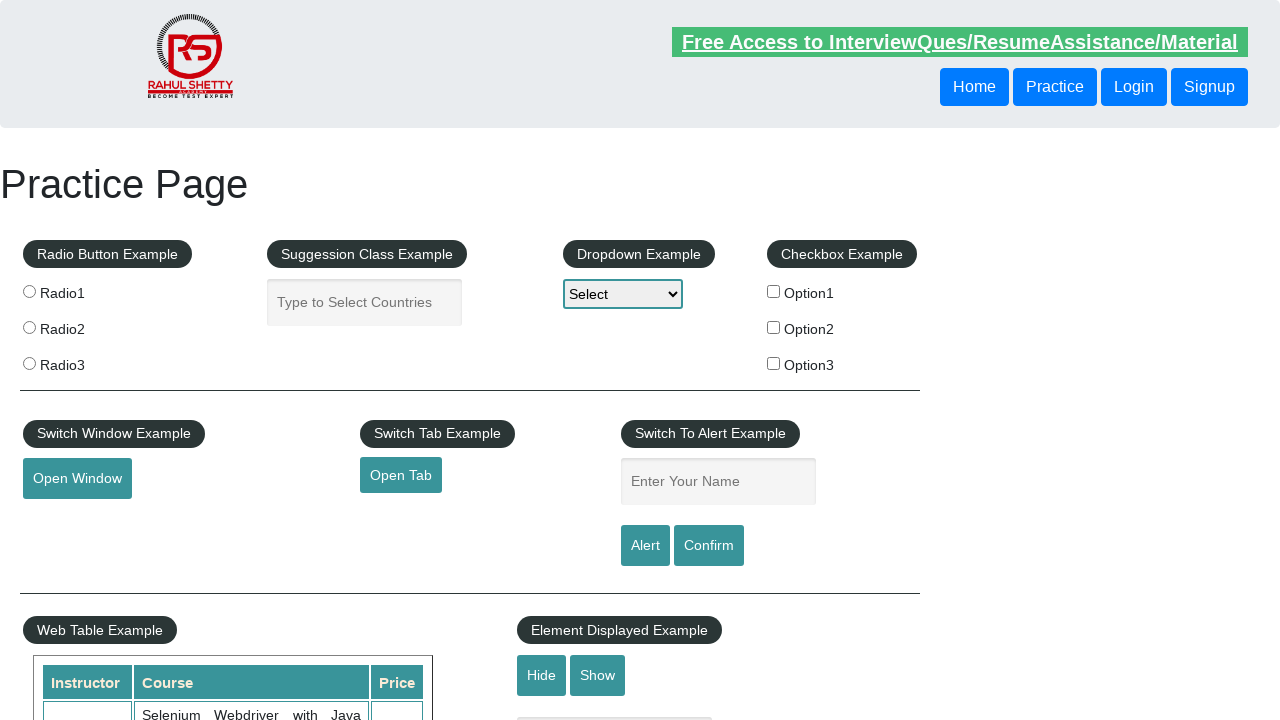

Waited for courses table to be present
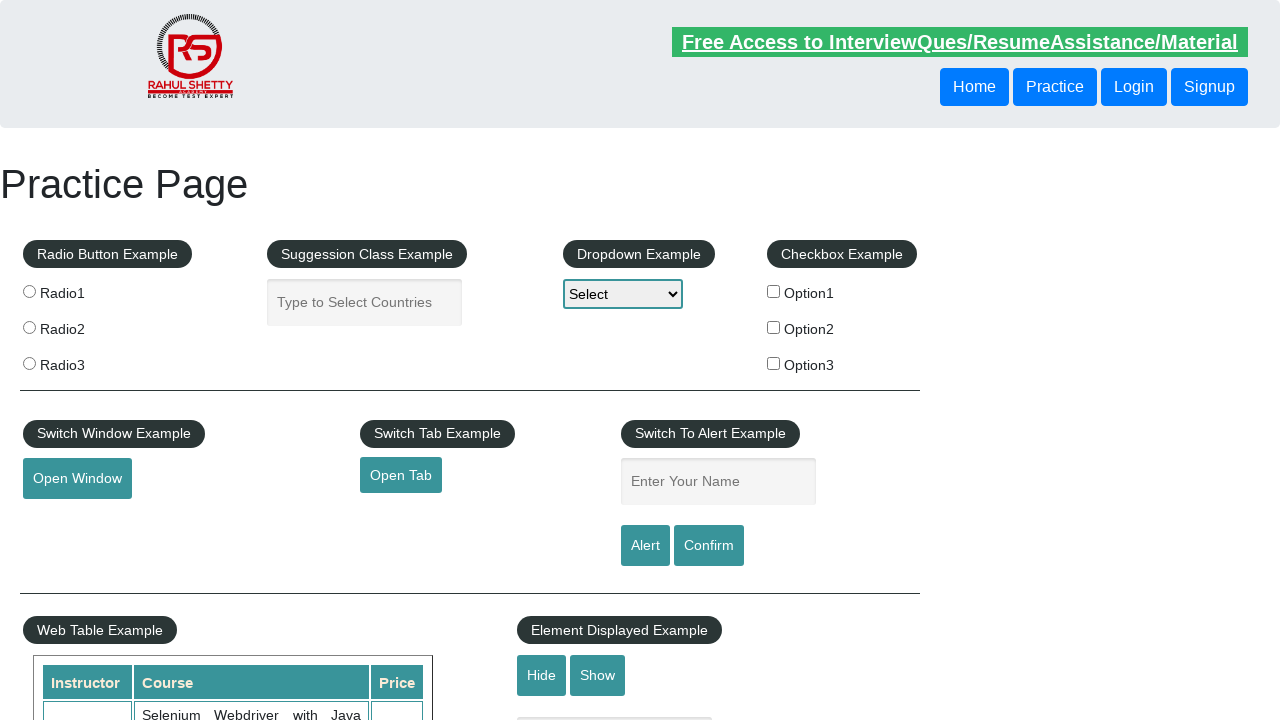

Verified table header row is visible
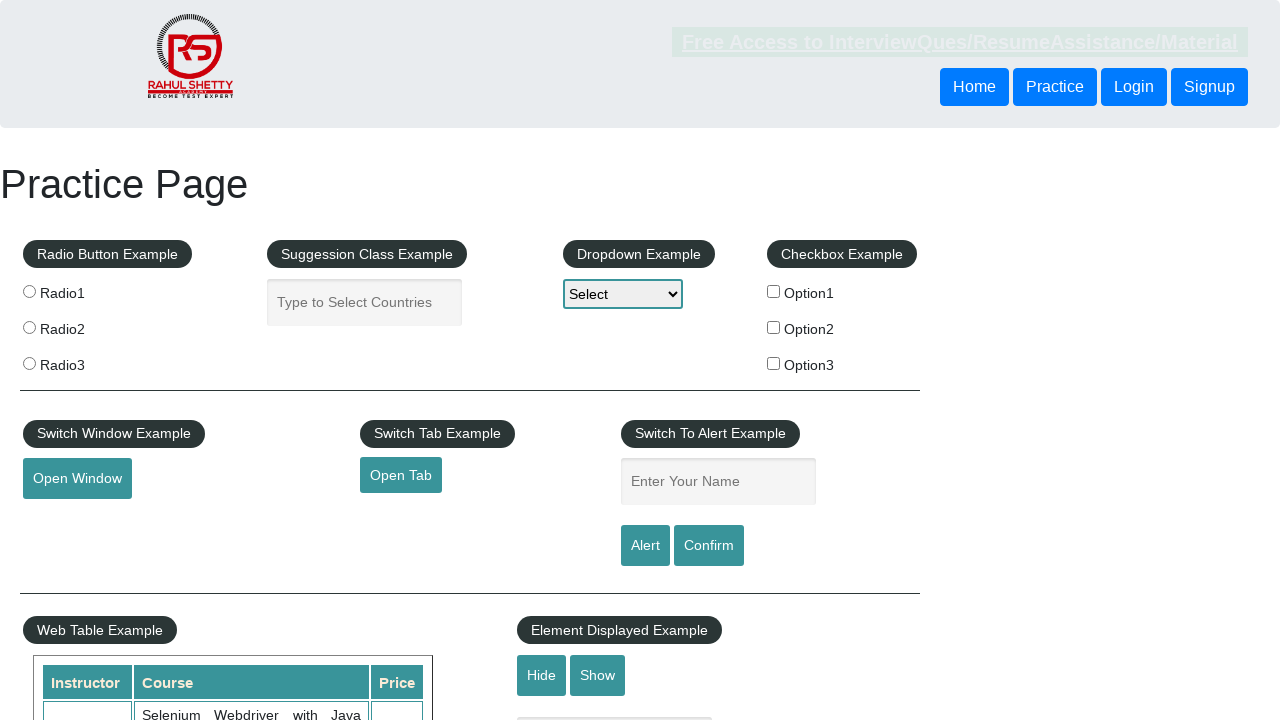

Verified table has data rows
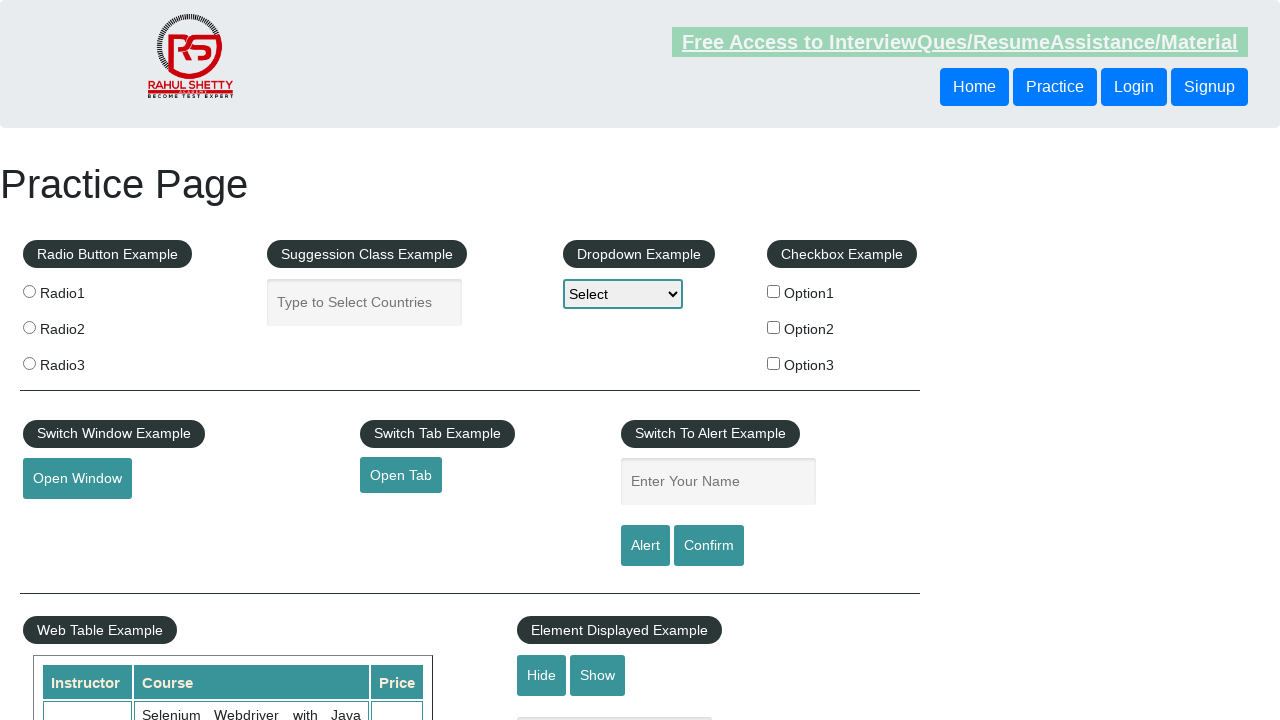

Scrolled into view for row 6, column 2 cell
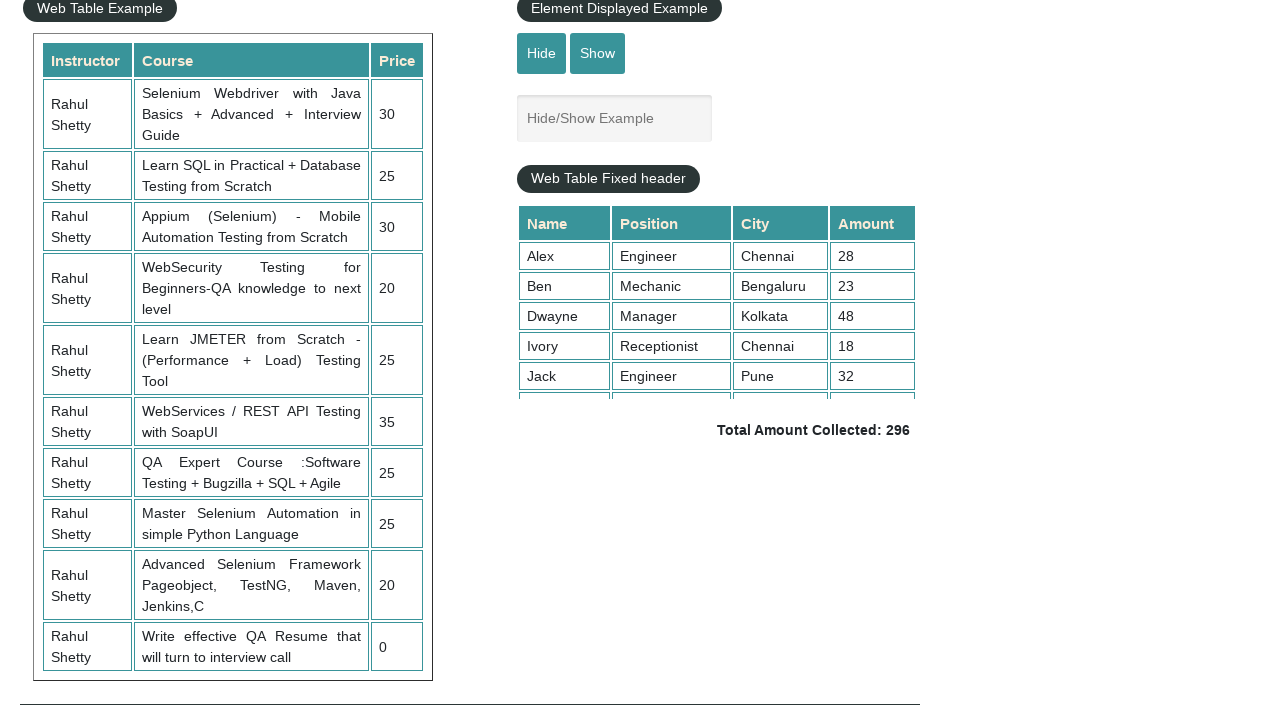

Scrolled into view for row 3, column 3 price cell
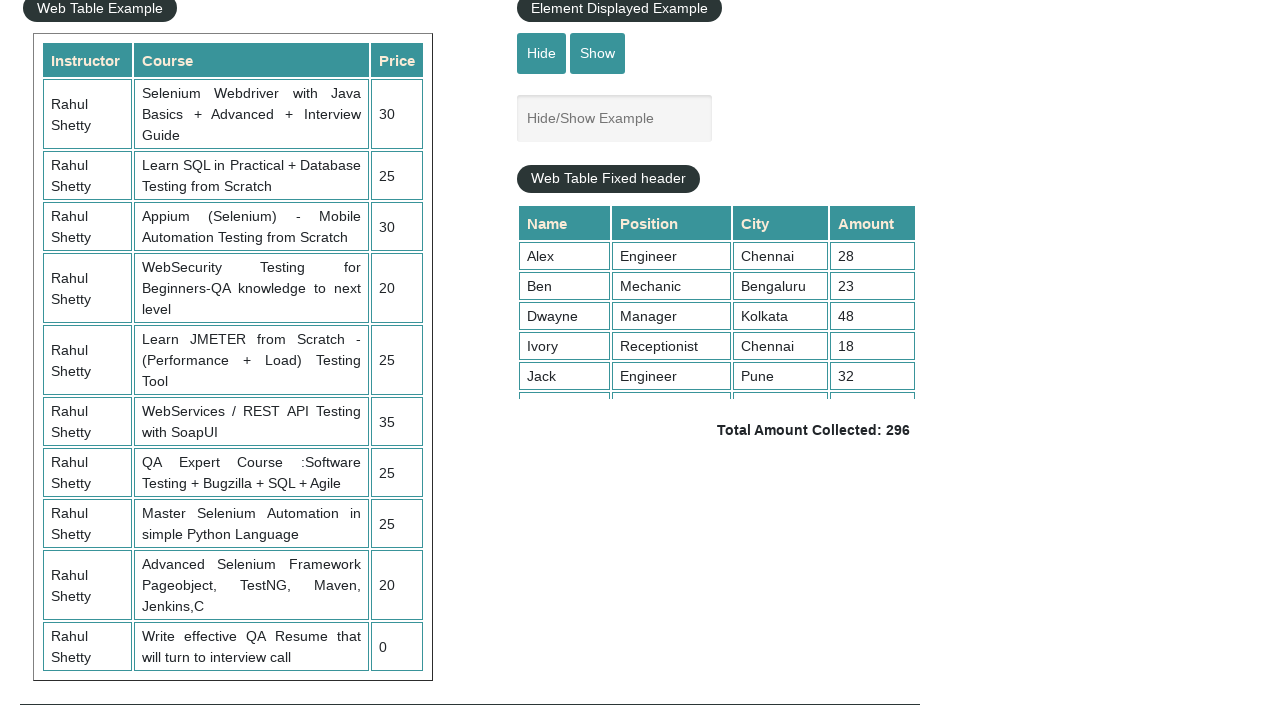

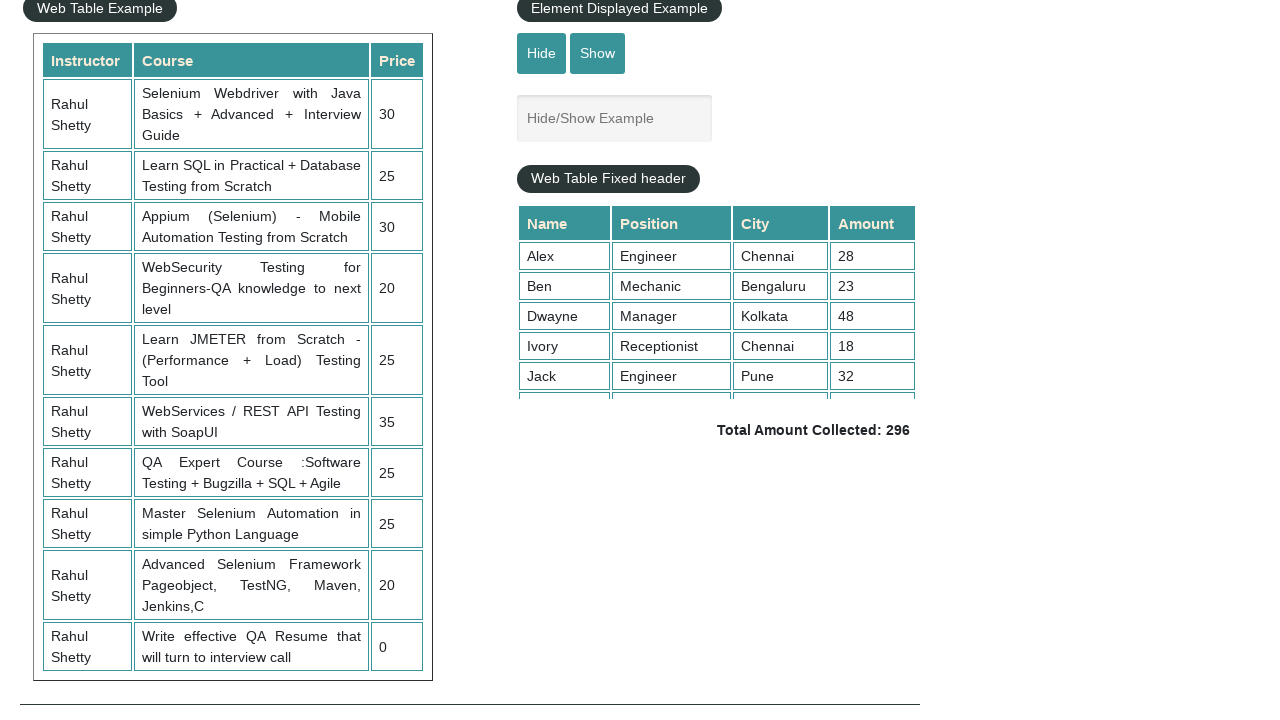